Tests browser tab management by clicking a button to open a new tab, switching to it, clicking another button to open a third tab, and switching between all tabs.

Starting URL: https://v1.training-support.net/selenium/tab-opener

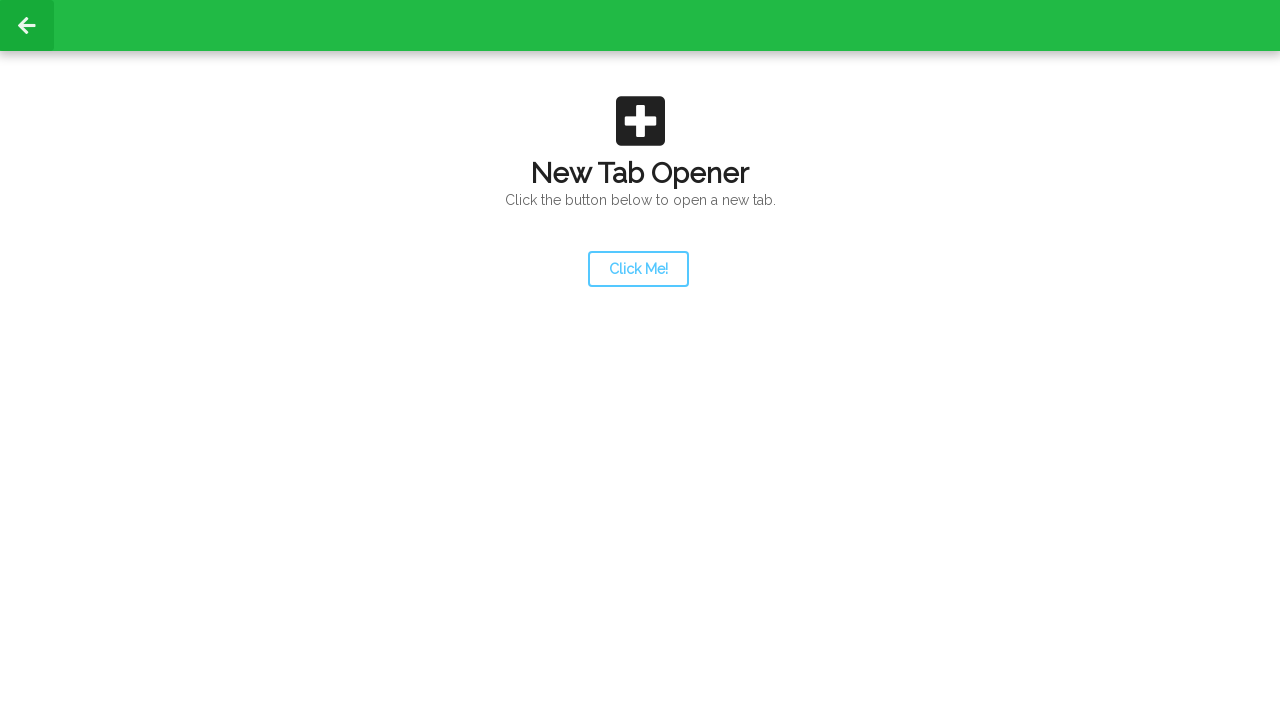

Clicked launcher button to open new tab at (638, 269) on #launcher
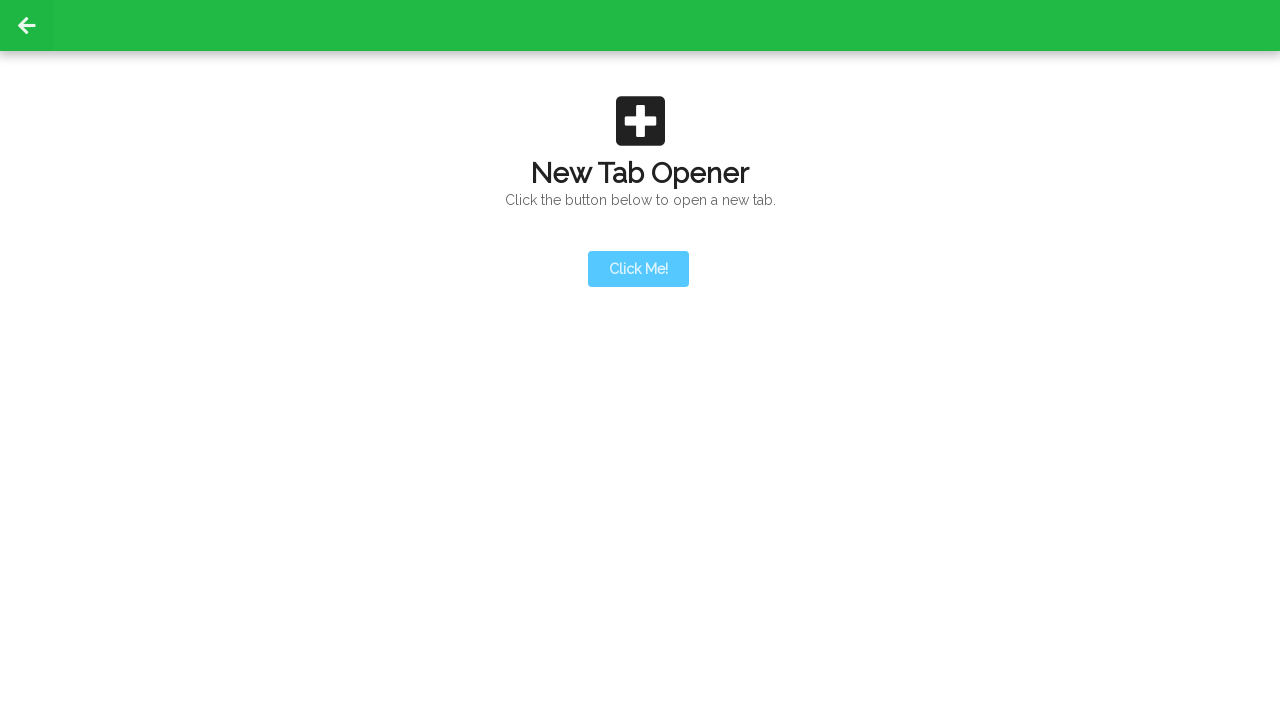

New tab opened and page event detected
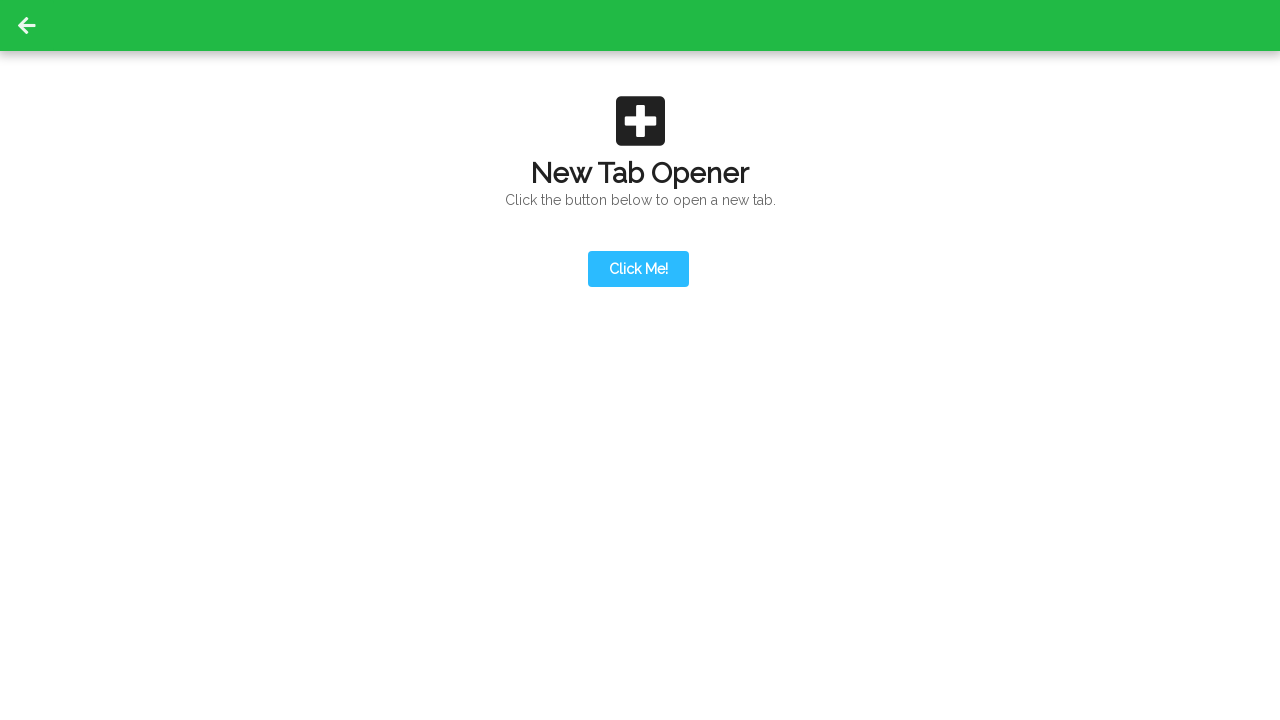

Retrieved all open pages from context
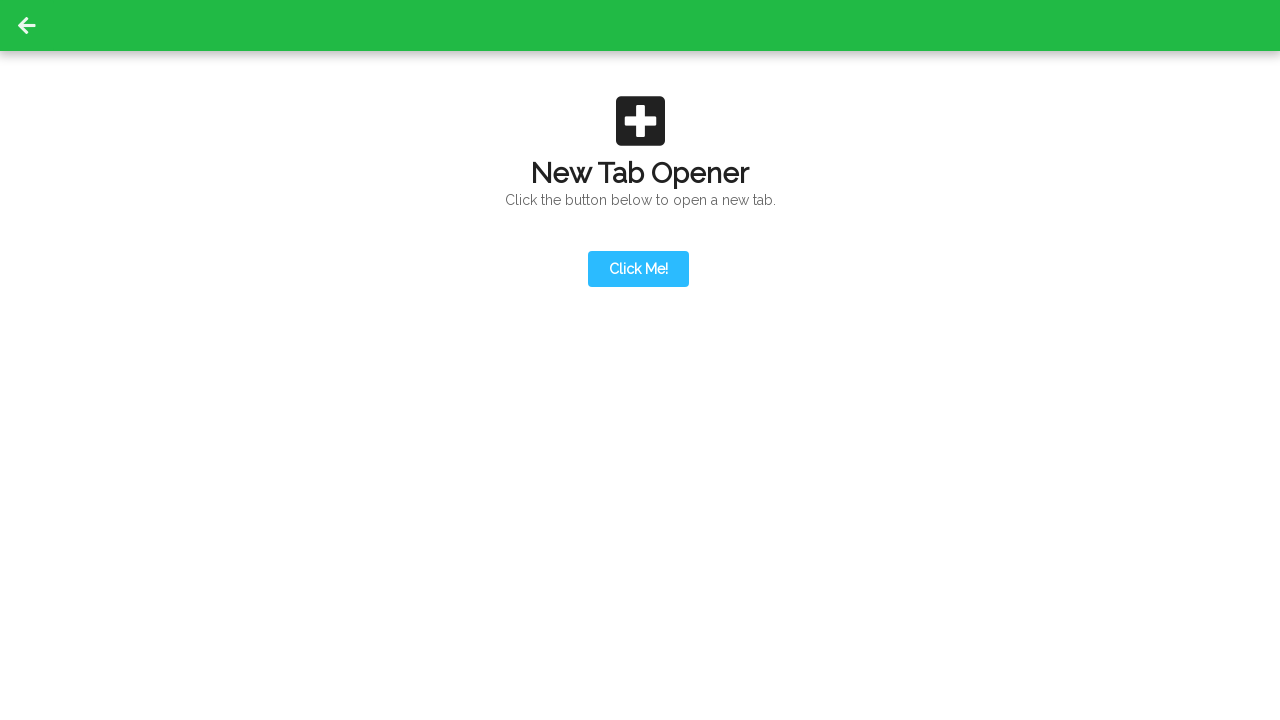

Selected second tab (new_page) from pages list
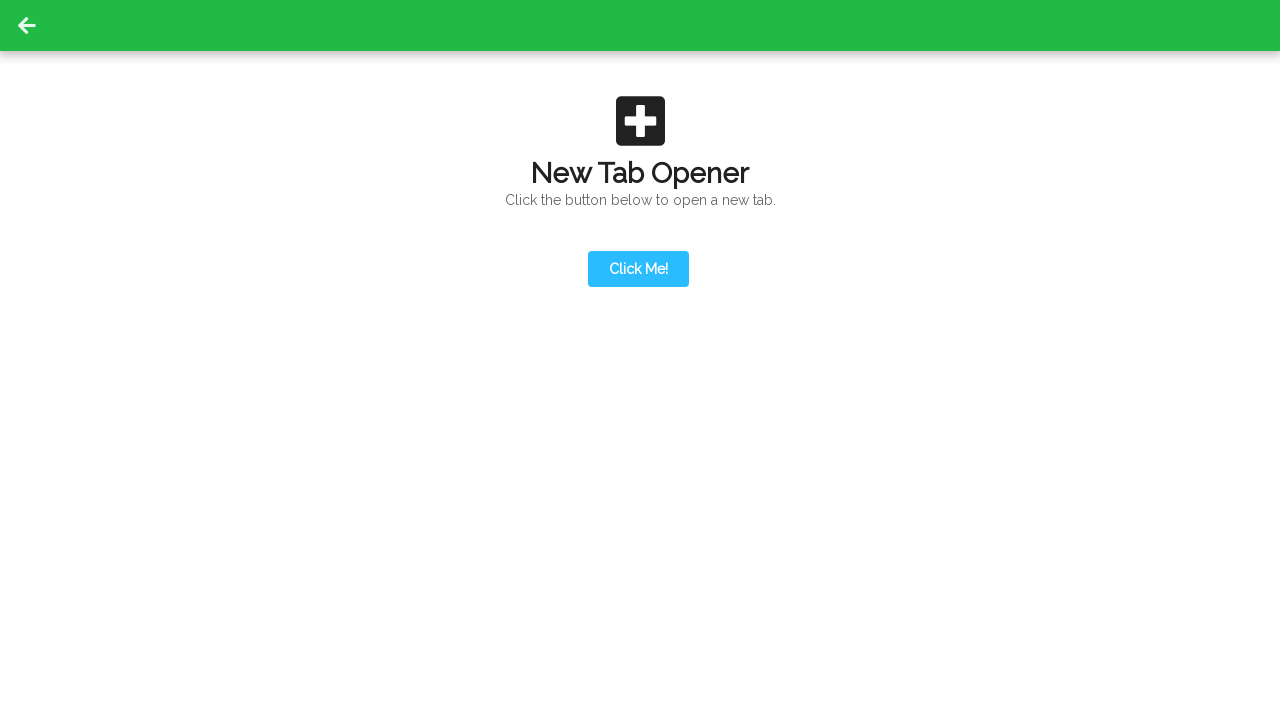

Switched focus to second tab
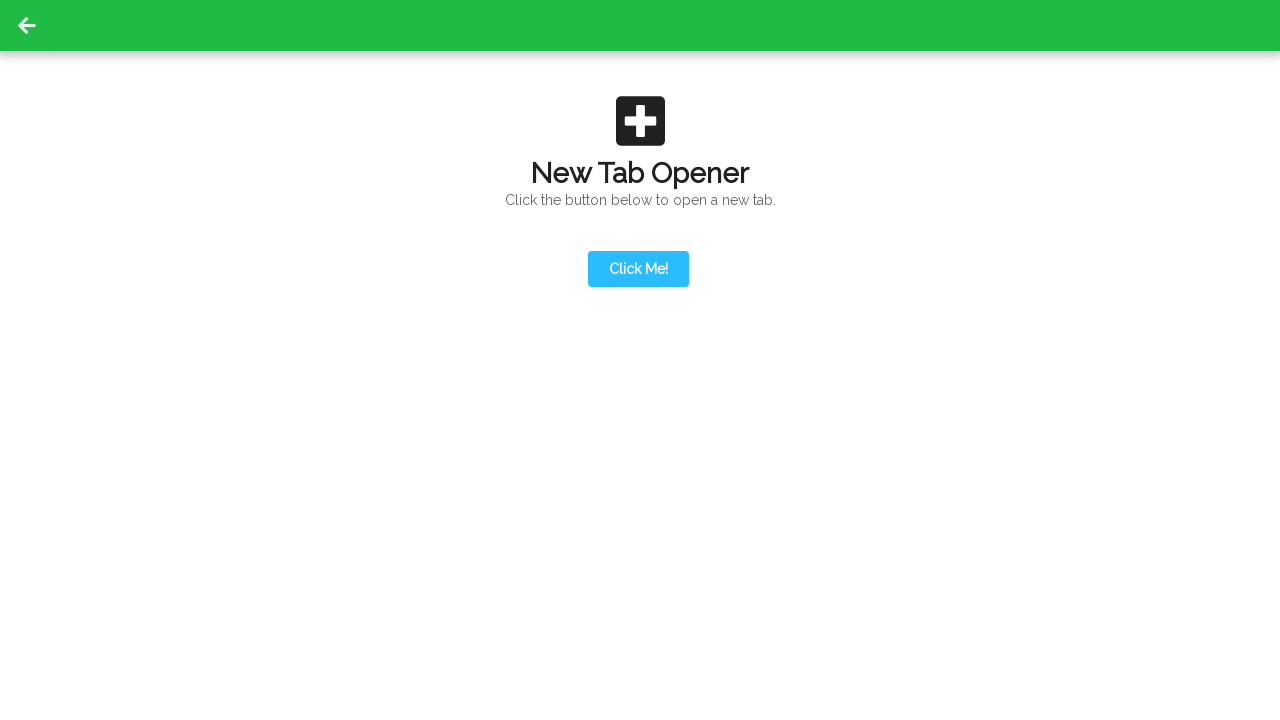

Action button became visible on second tab
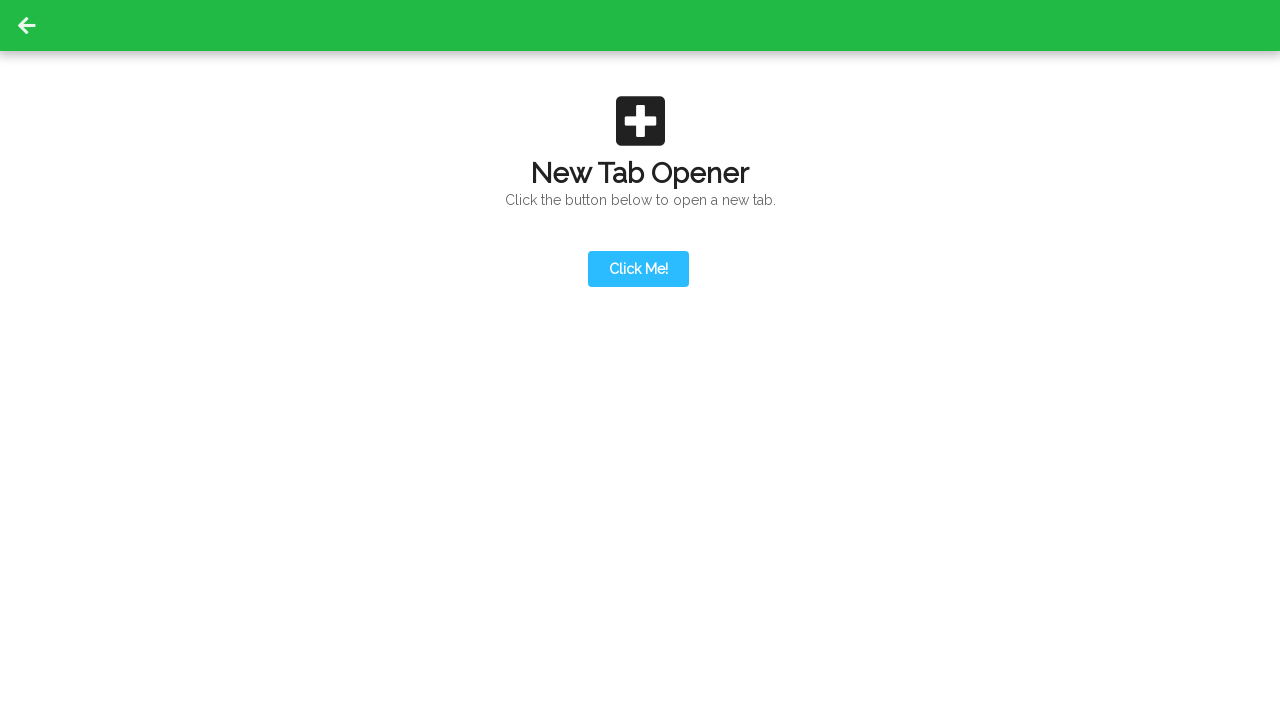

Clicked action button to open third tab at (638, 190) on #actionButton
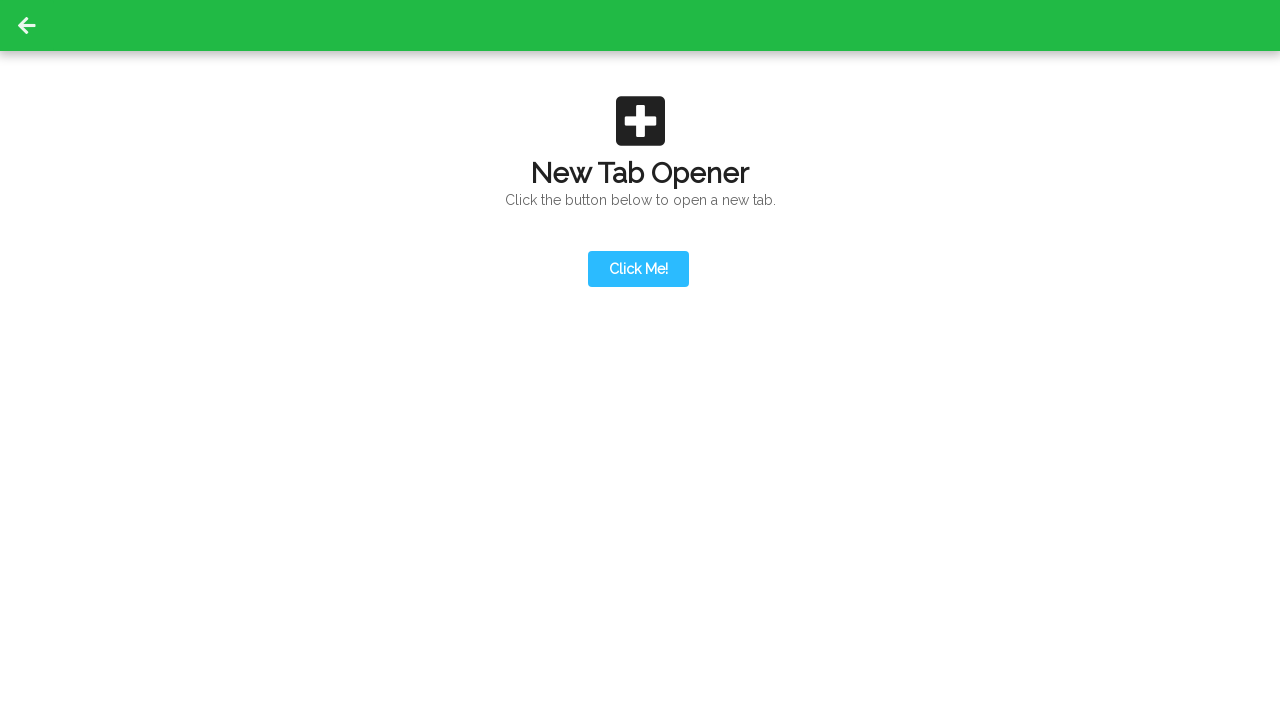

Third tab opened and page event detected
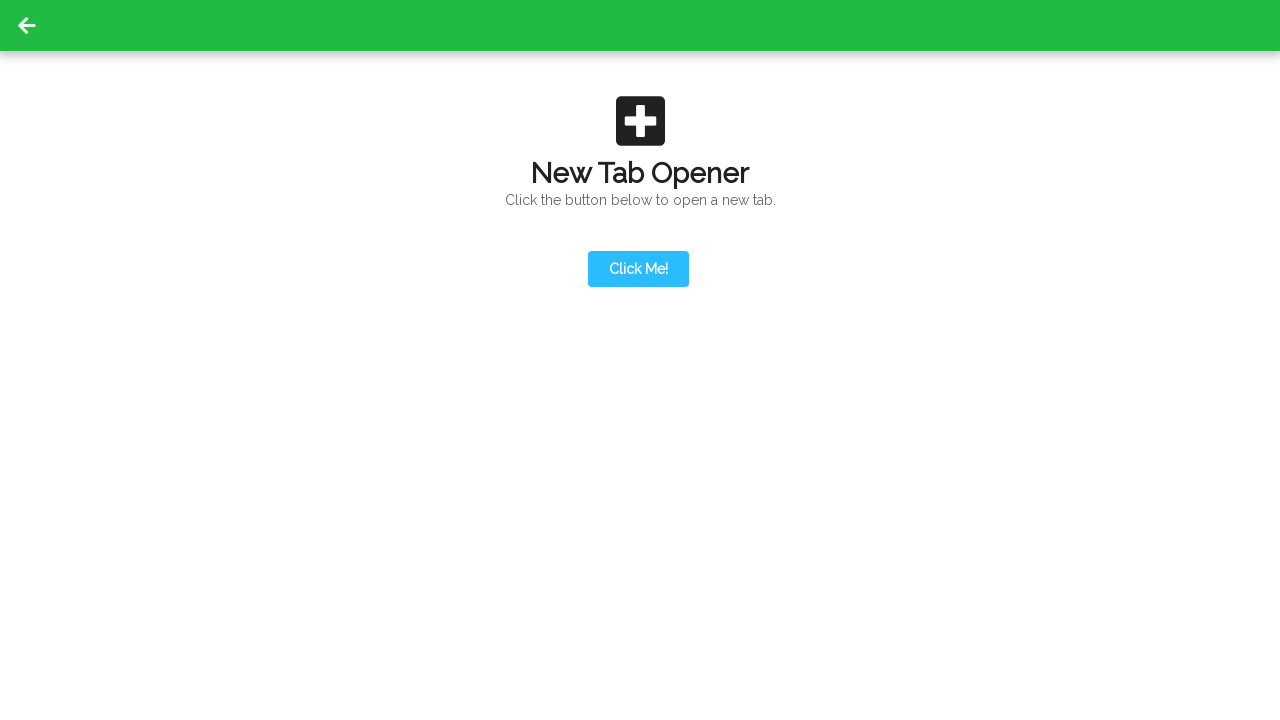

Retrieved all open pages from context
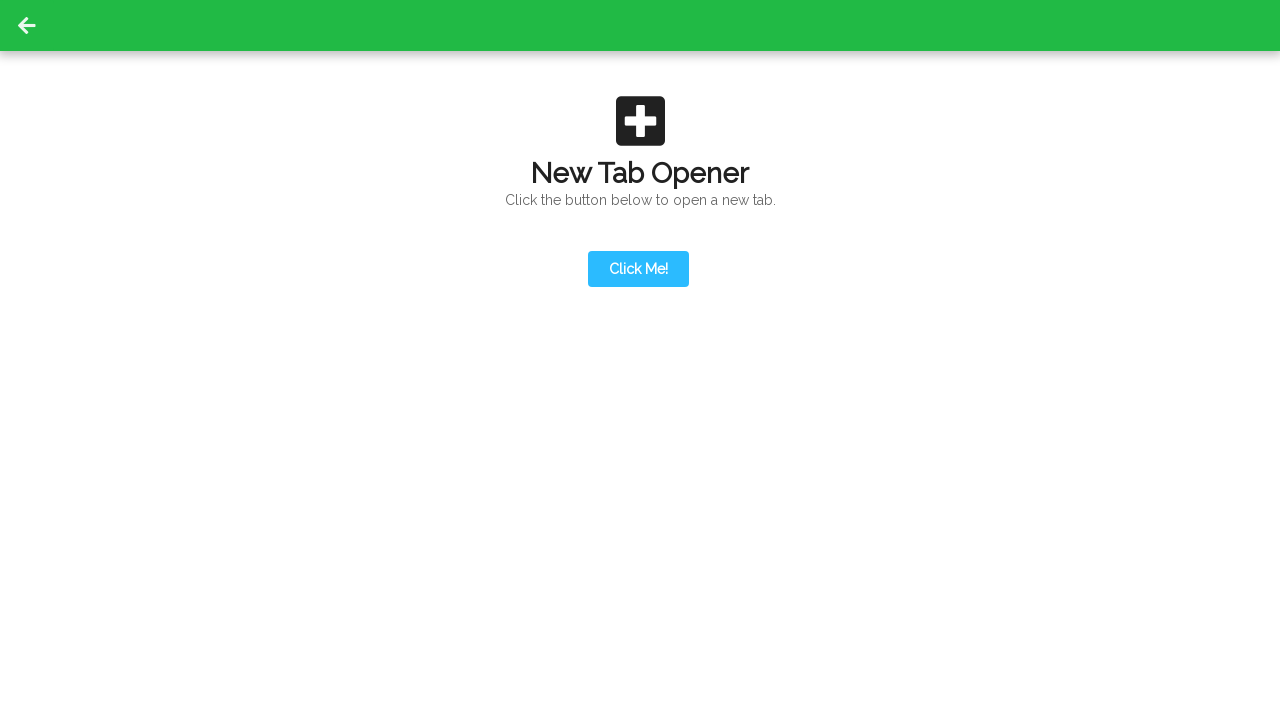

Selected third tab (third_page) from pages list
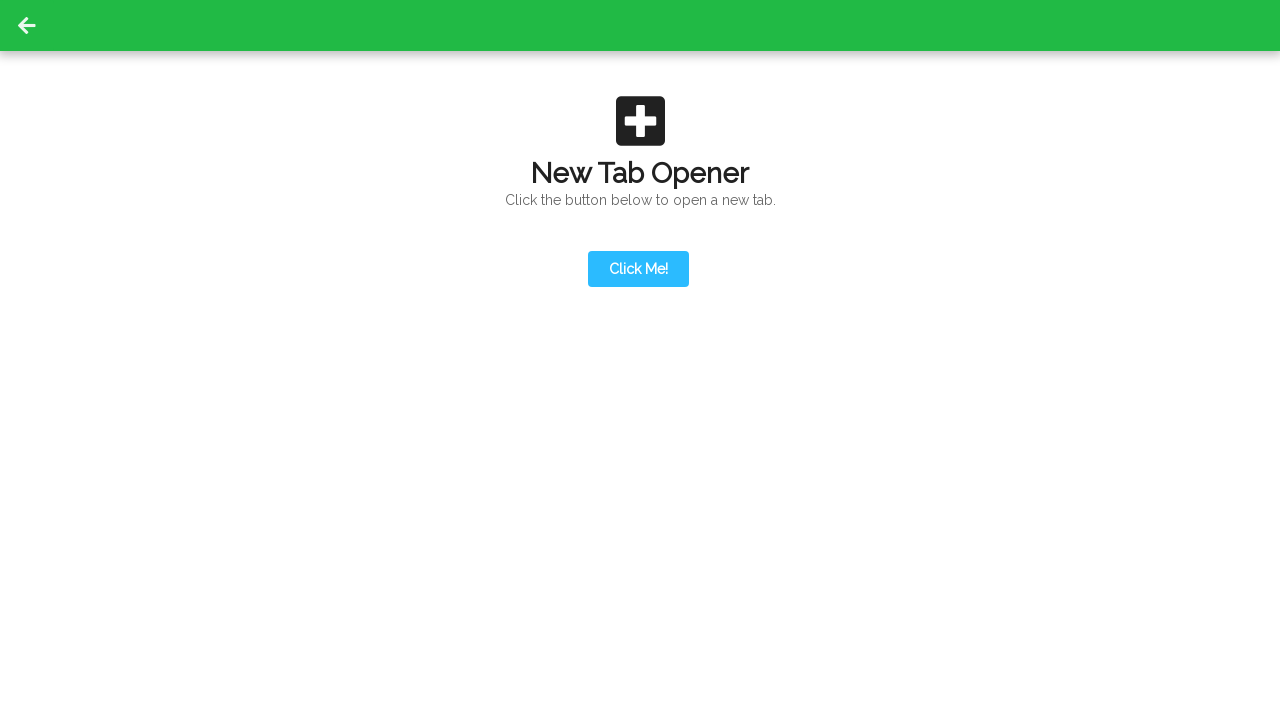

Switched focus to third tab
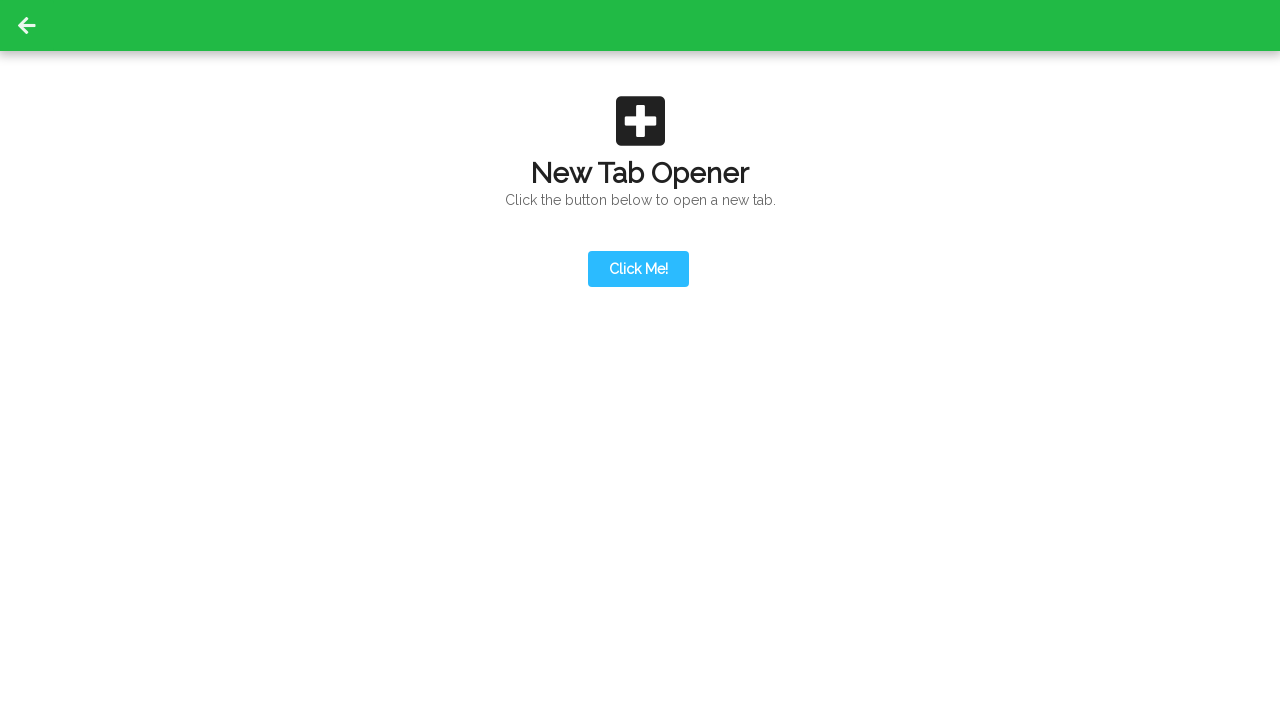

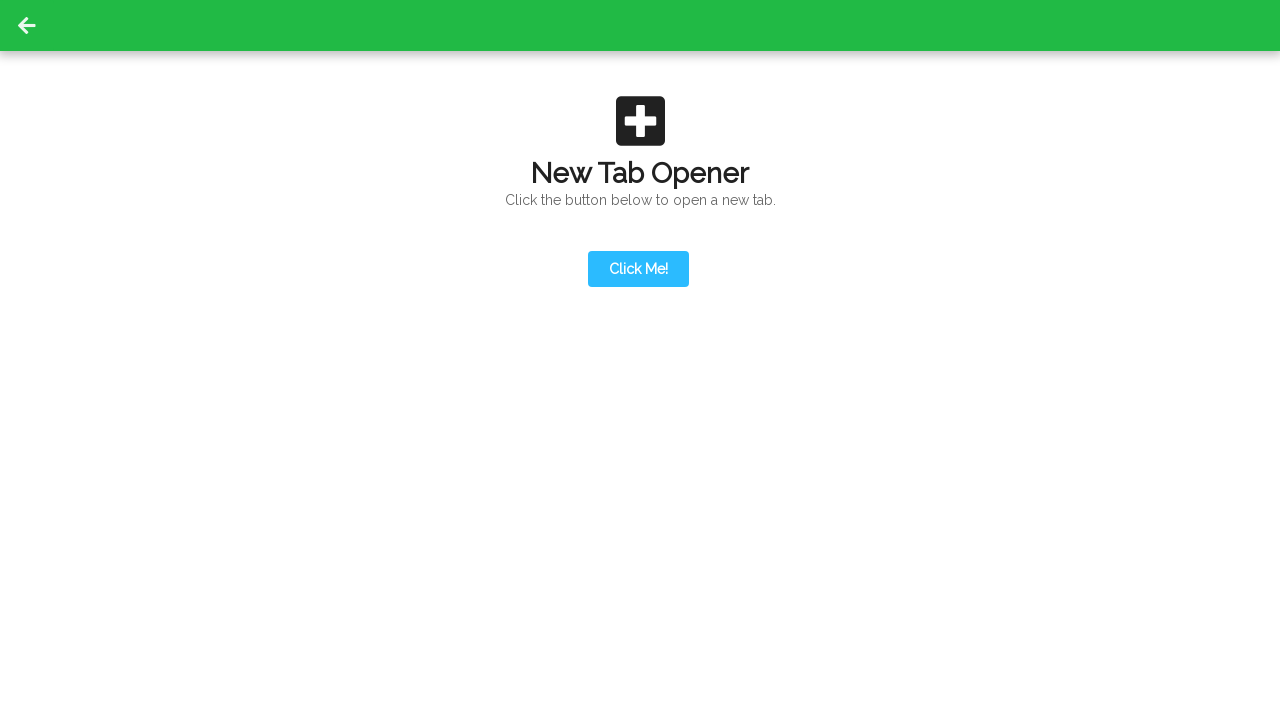